Verifies the Previous pagination button is visible

Starting URL: https://www.demoblaze.com

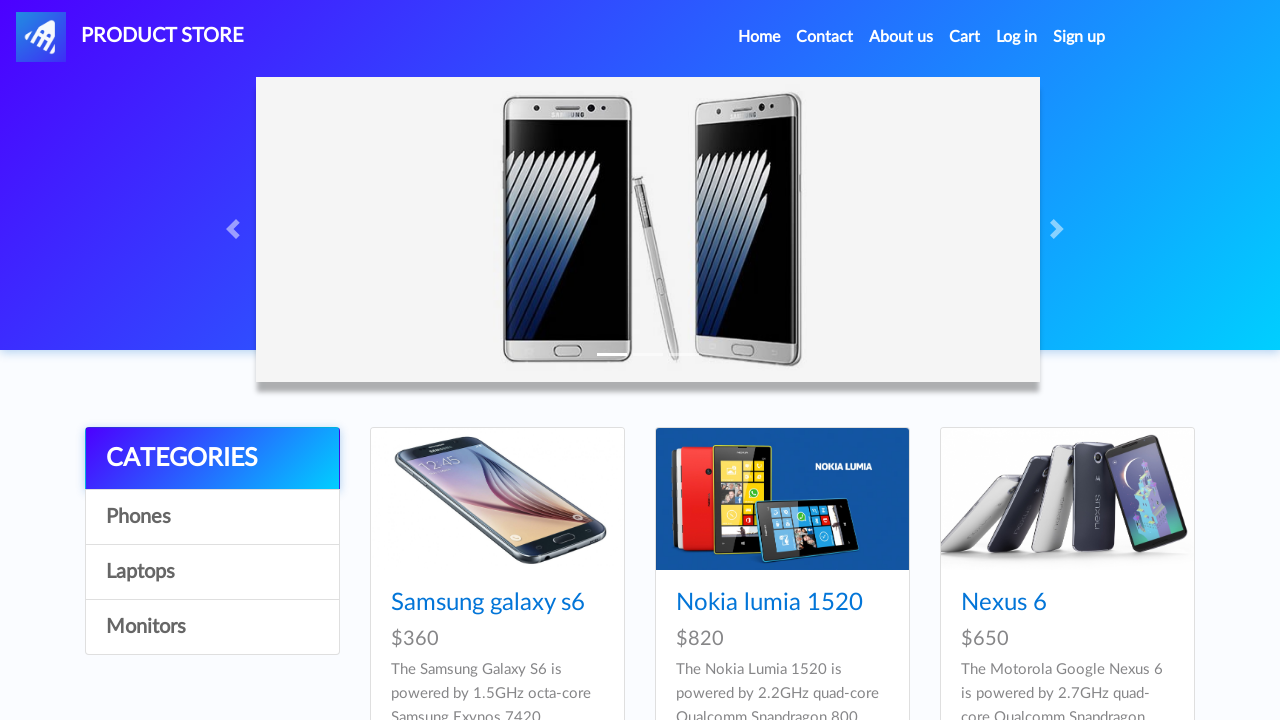

Navigated to https://www.demoblaze.com
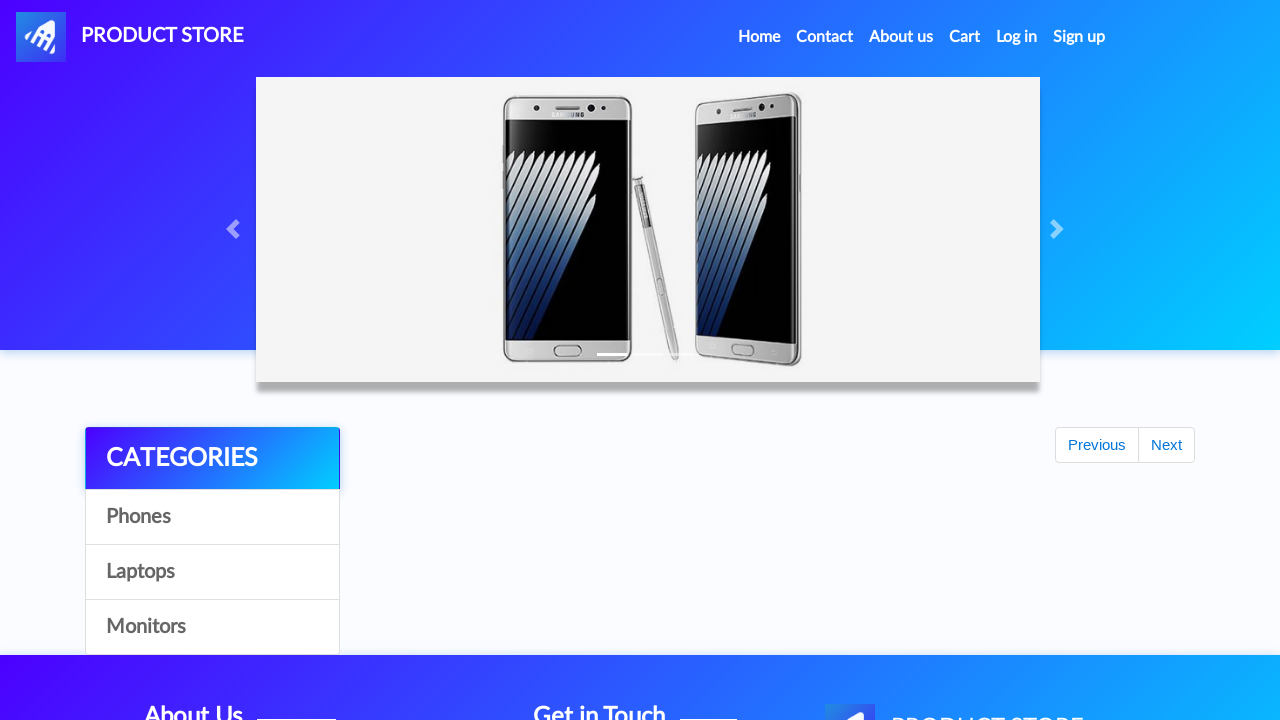

Verified Previous pagination button is visible
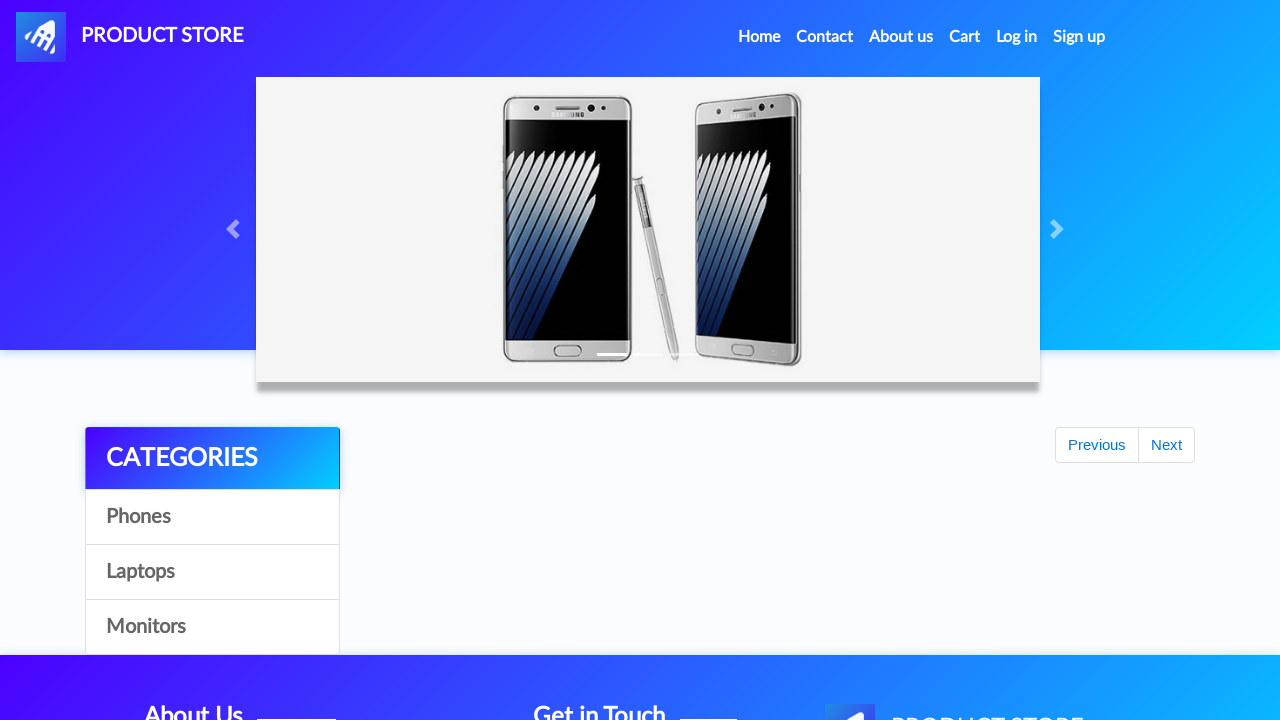

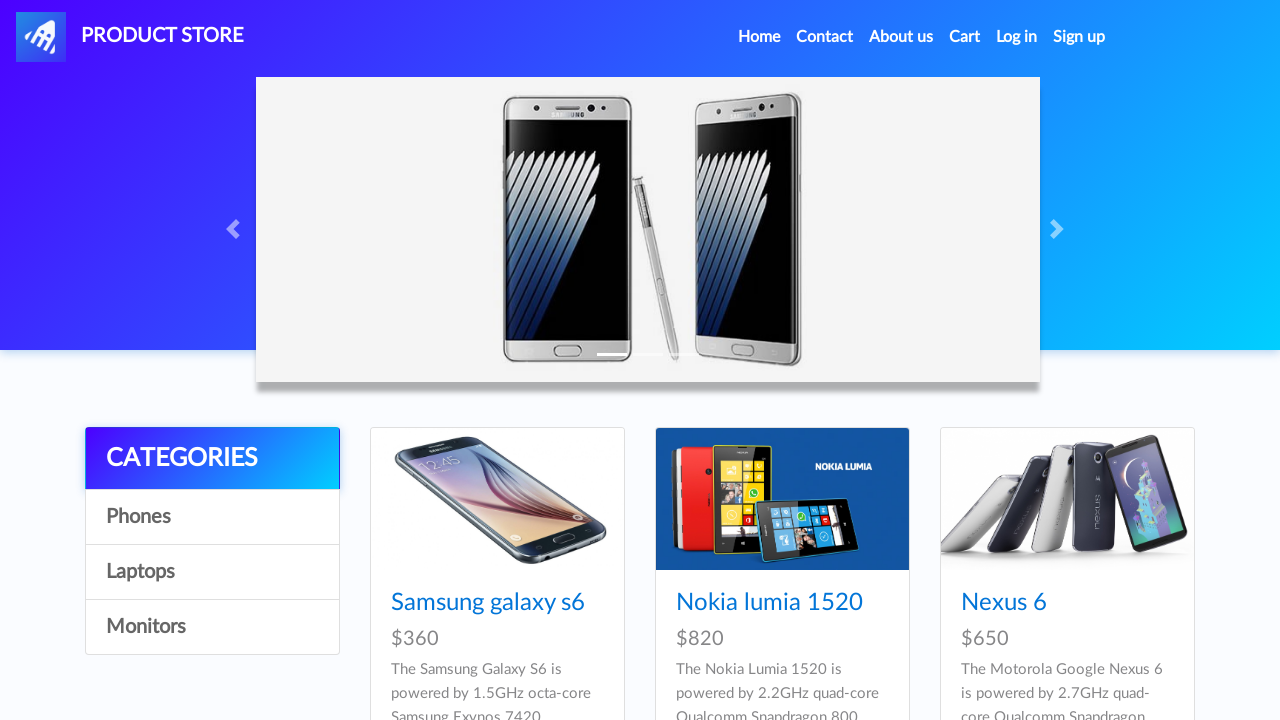